Navigates to DemoQA homepage and clicks on the "Widgets" card by iterating through all card elements and finding the one with matching text

Starting URL: https://demoqa.com/

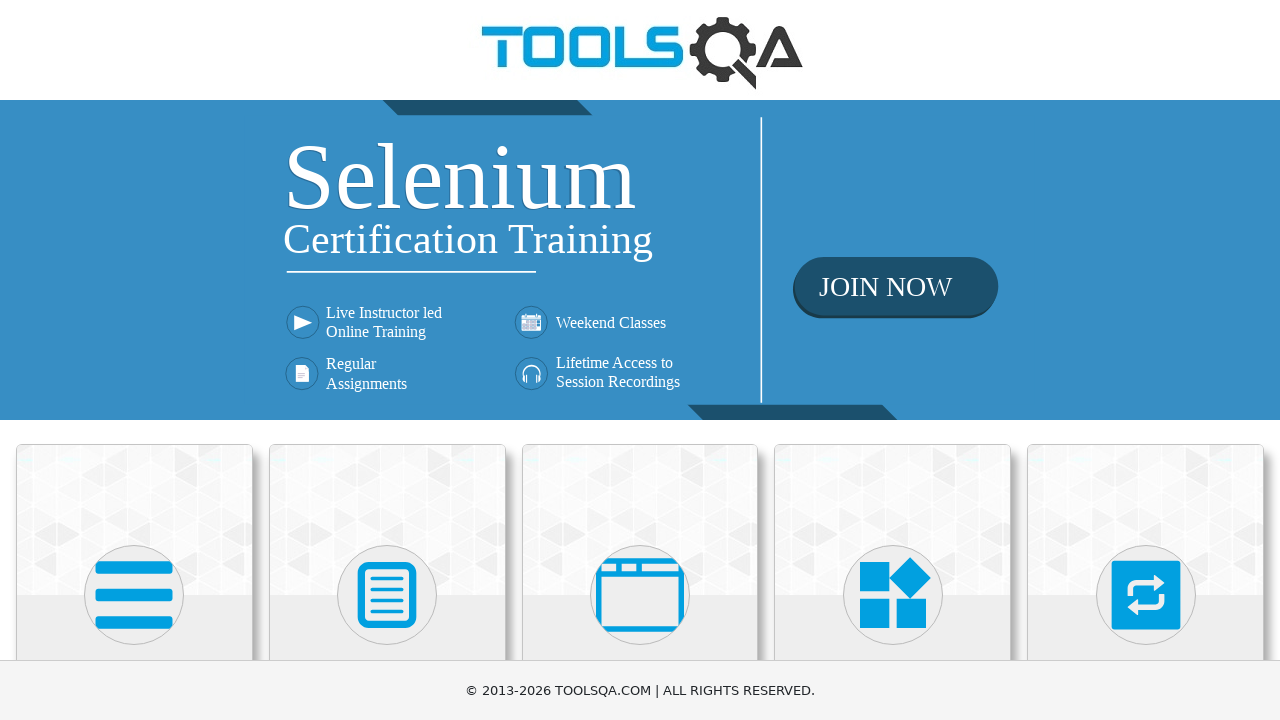

Navigated to DemoQA homepage
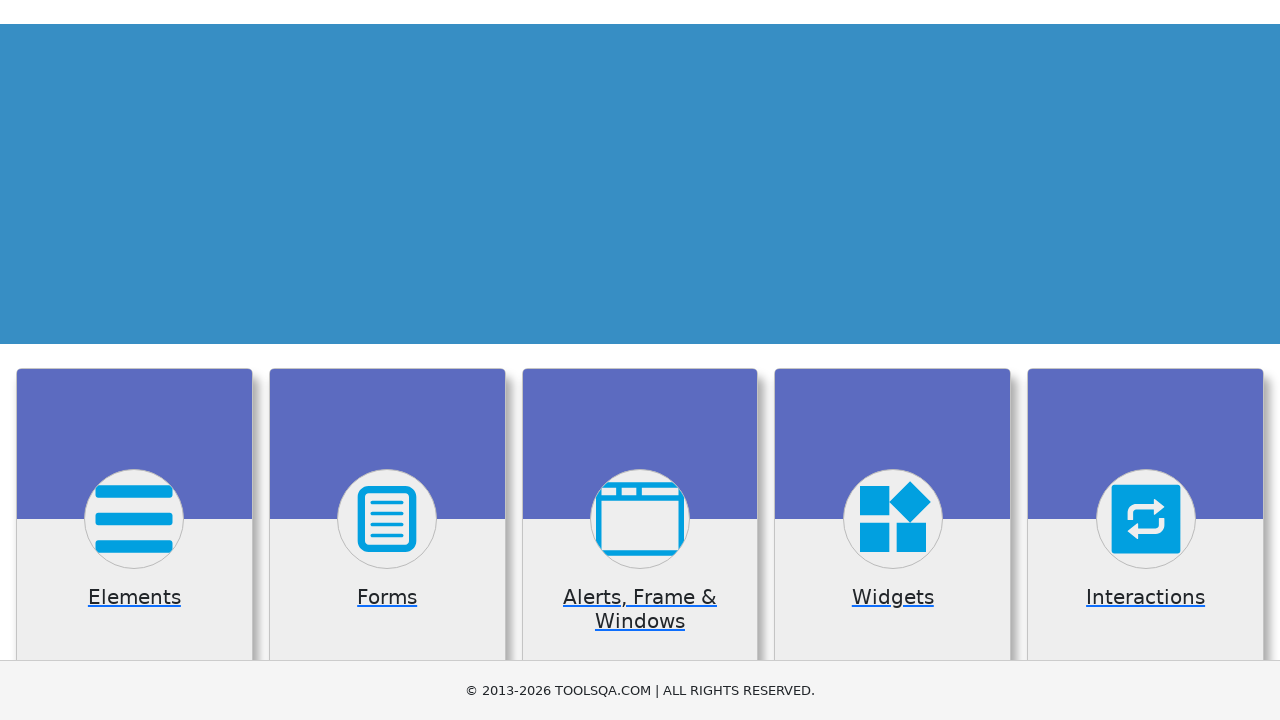

Card elements loaded on the page
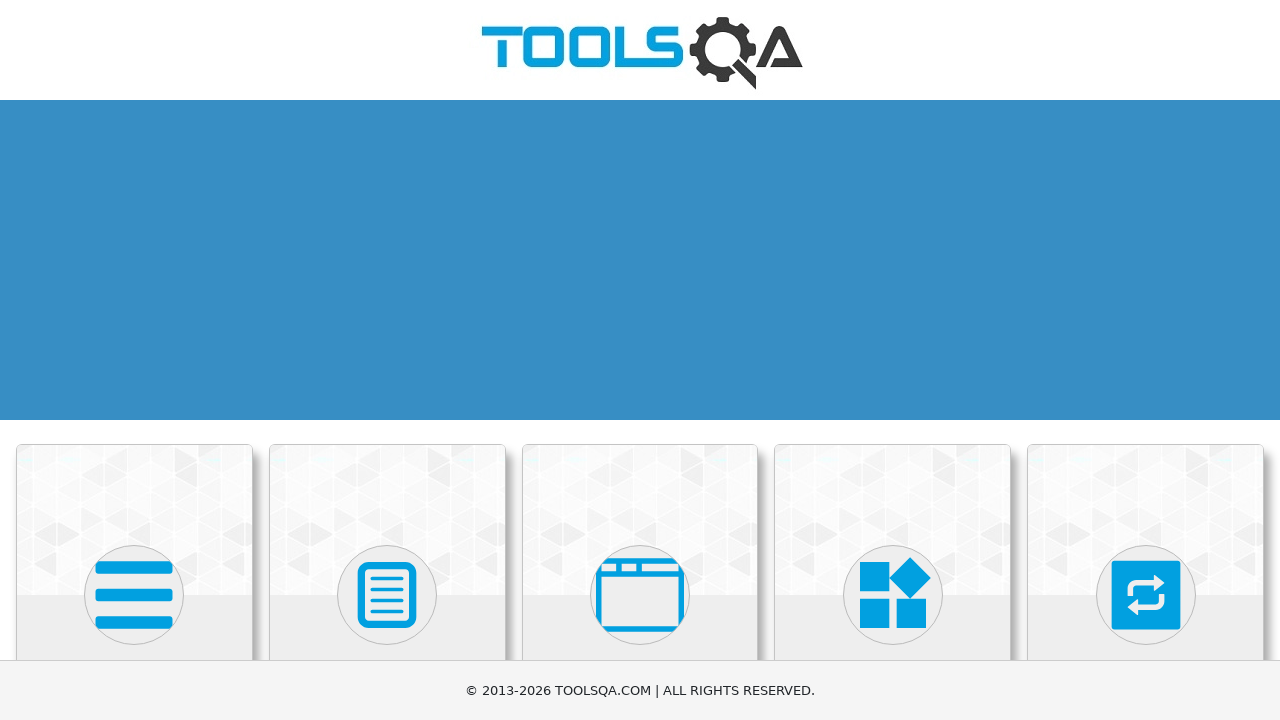

Clicked on the 'Widgets' card at (893, 360) on .card-body:has-text('Widgets')
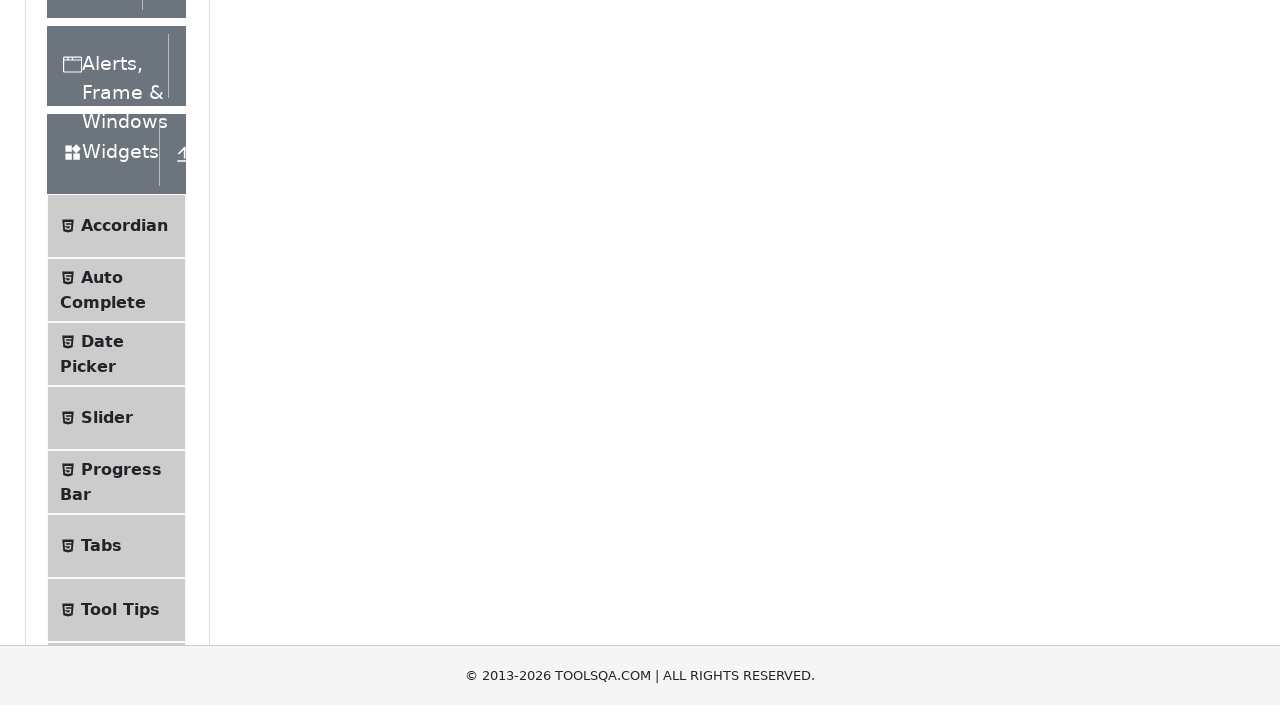

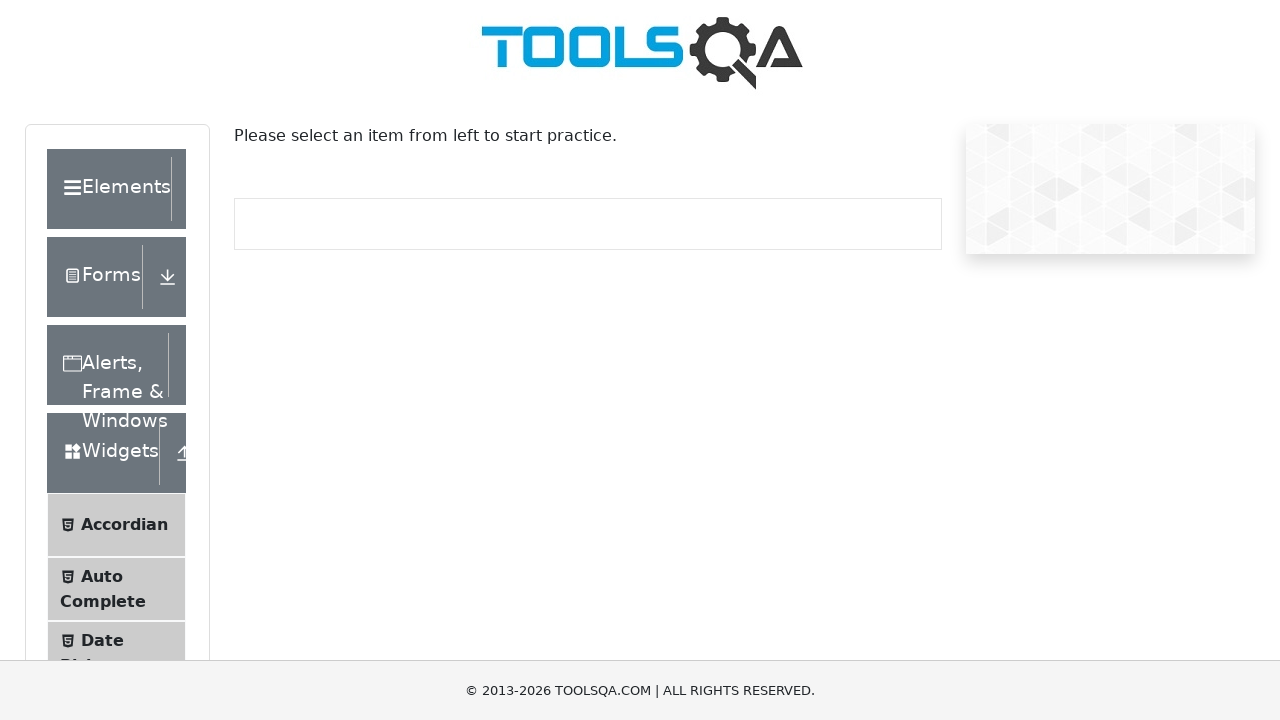